Edge test that navigates to Tesla careers page and verifies Explore Jobs button visibility

Starting URL: https://www.tesla.com/

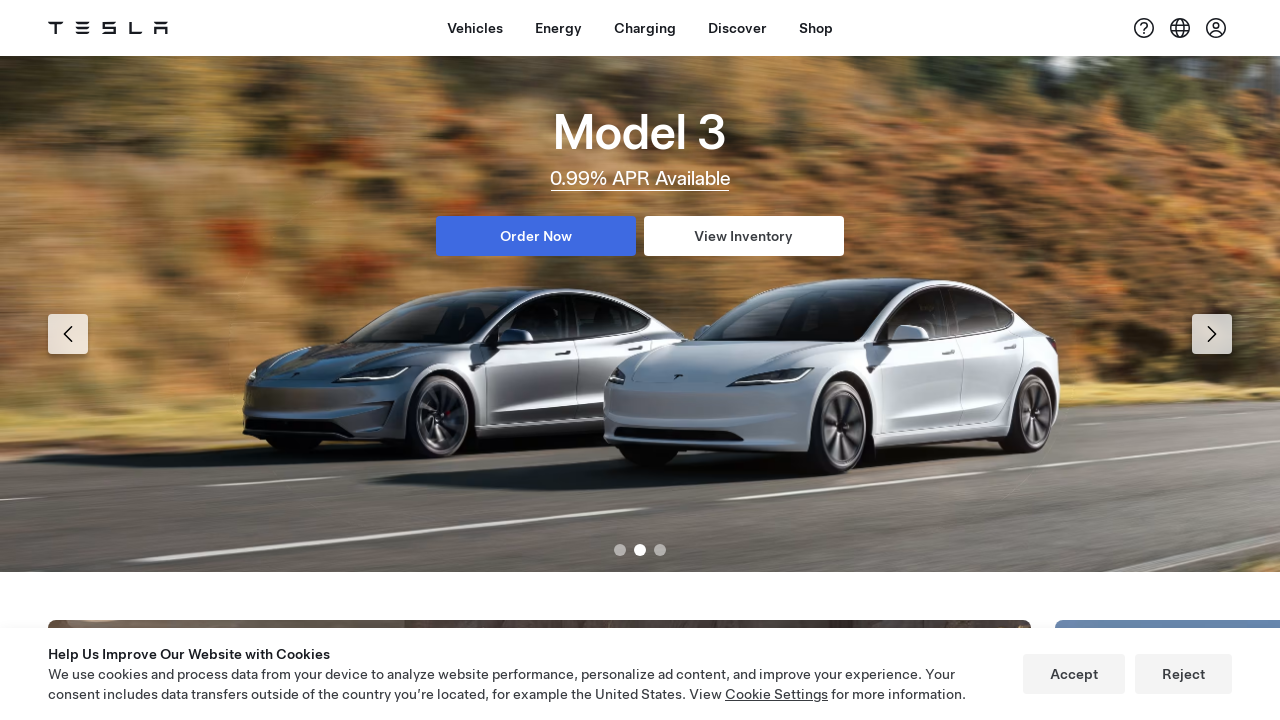

Waited for Discover menu to be visible
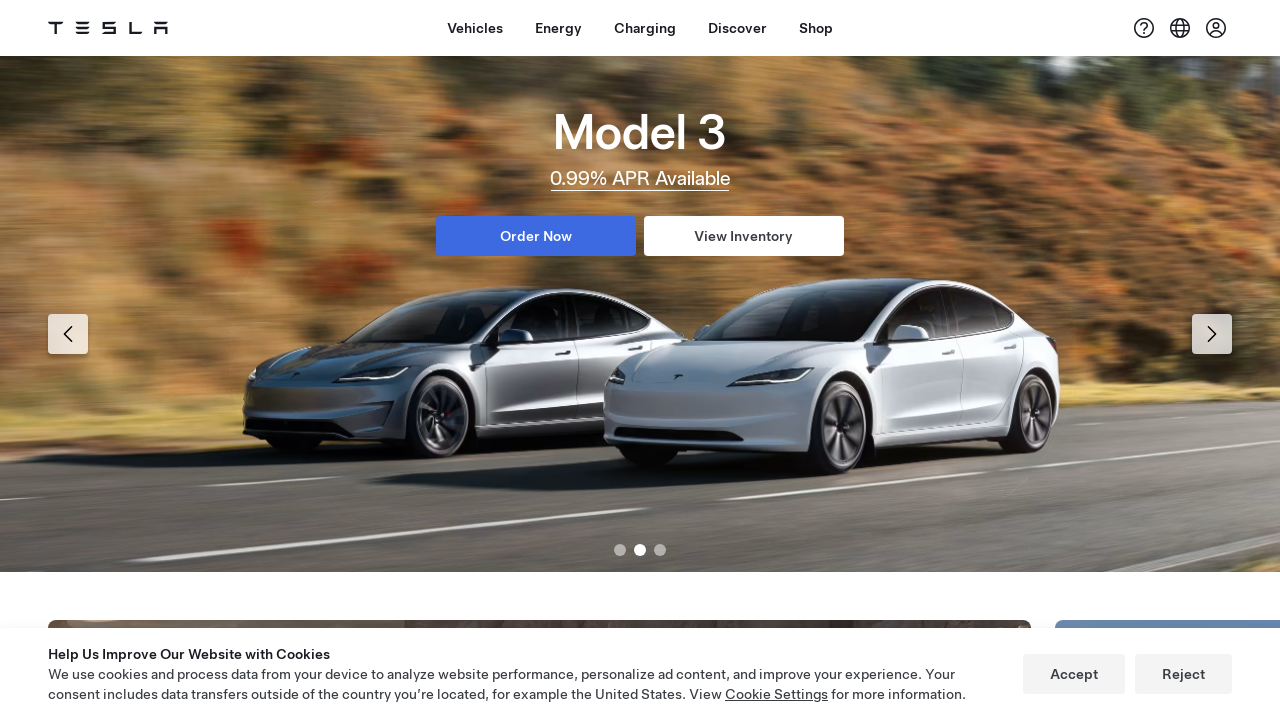

Clicked on Discover menu at (738, 28) on xpath=//span[contains(.,'Discover')]
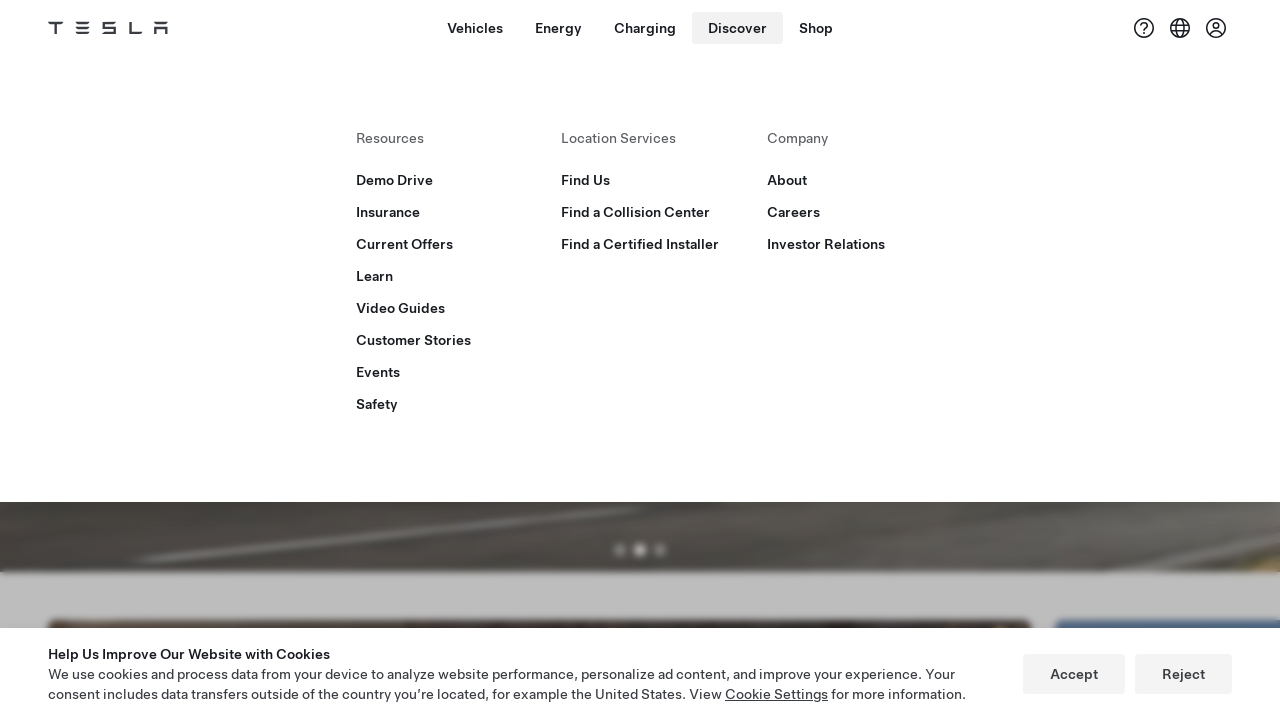

Clicked on Careers link at (794, 212) on (//a[@href='/careers'])[1]
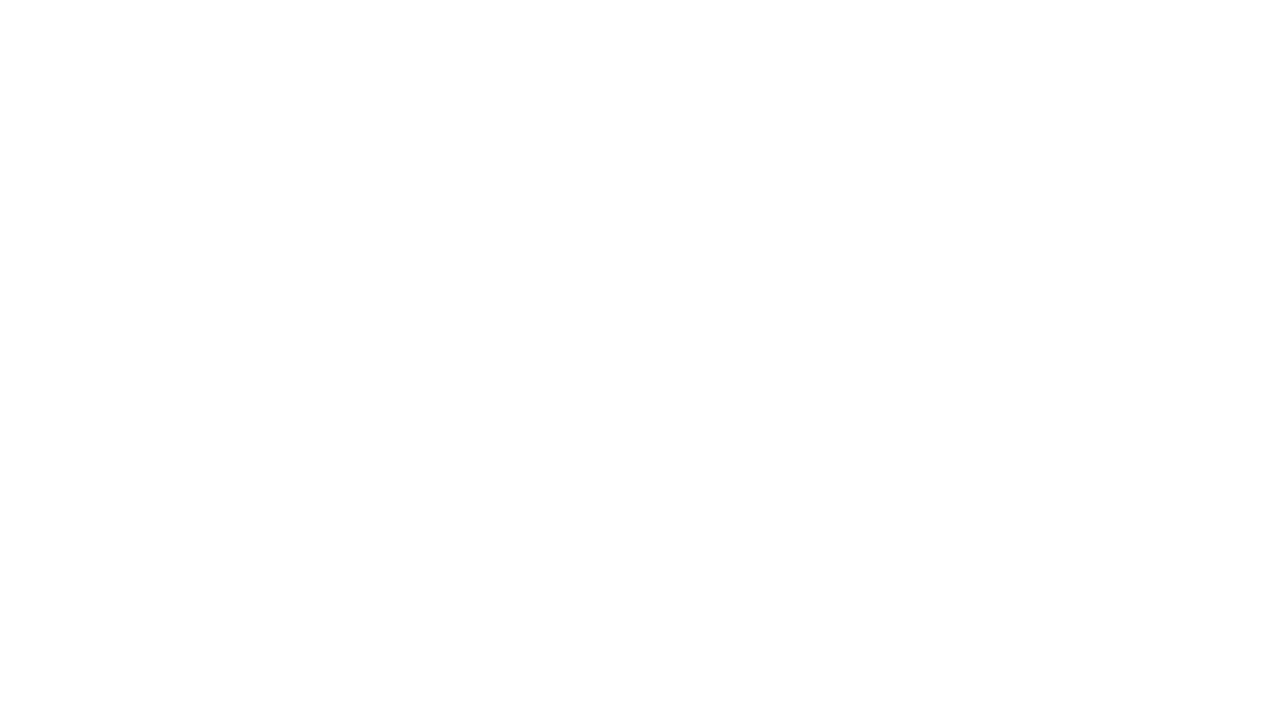

Verified Explore Jobs button is visible on Tesla careers page
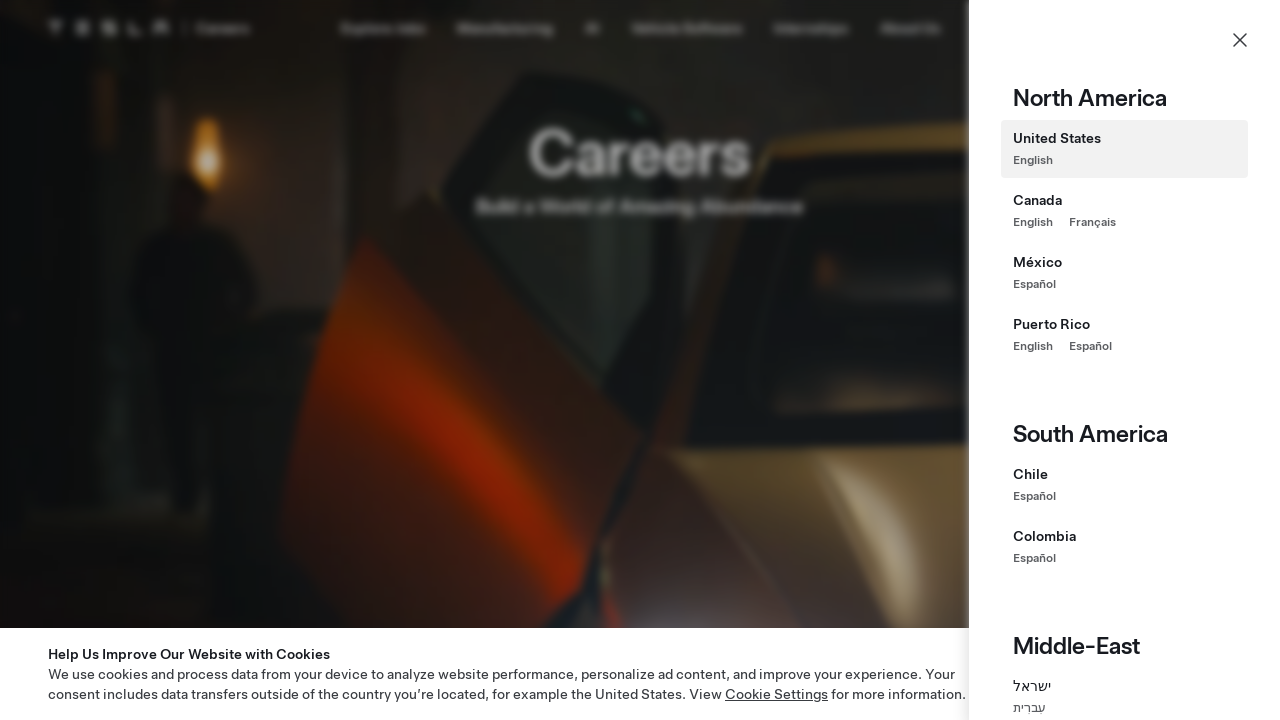

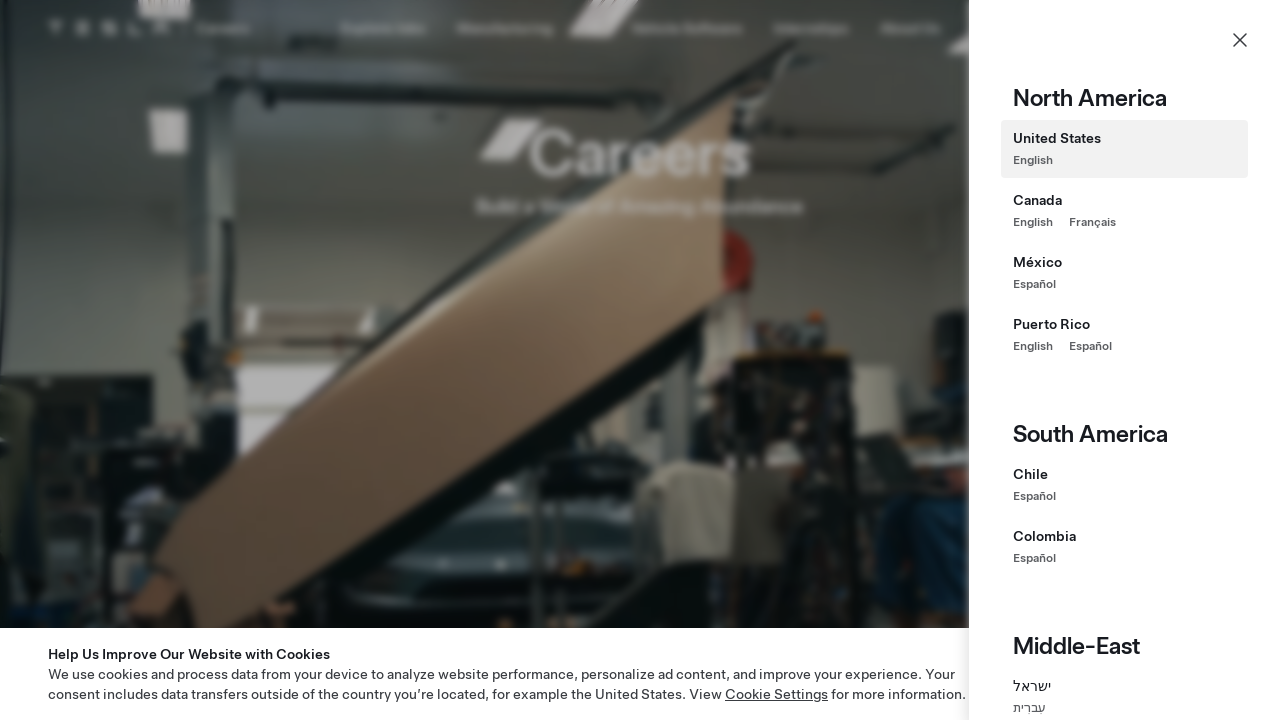